Tests explicit wait functionality by clicking a "Show me" button that reveals a text field, waiting for the field to become clickable, and then filling it with text.

Starting URL: https://seleniumpractise.blogspot.com/2016/09/how-to-work-with-disable-textbox-or.html

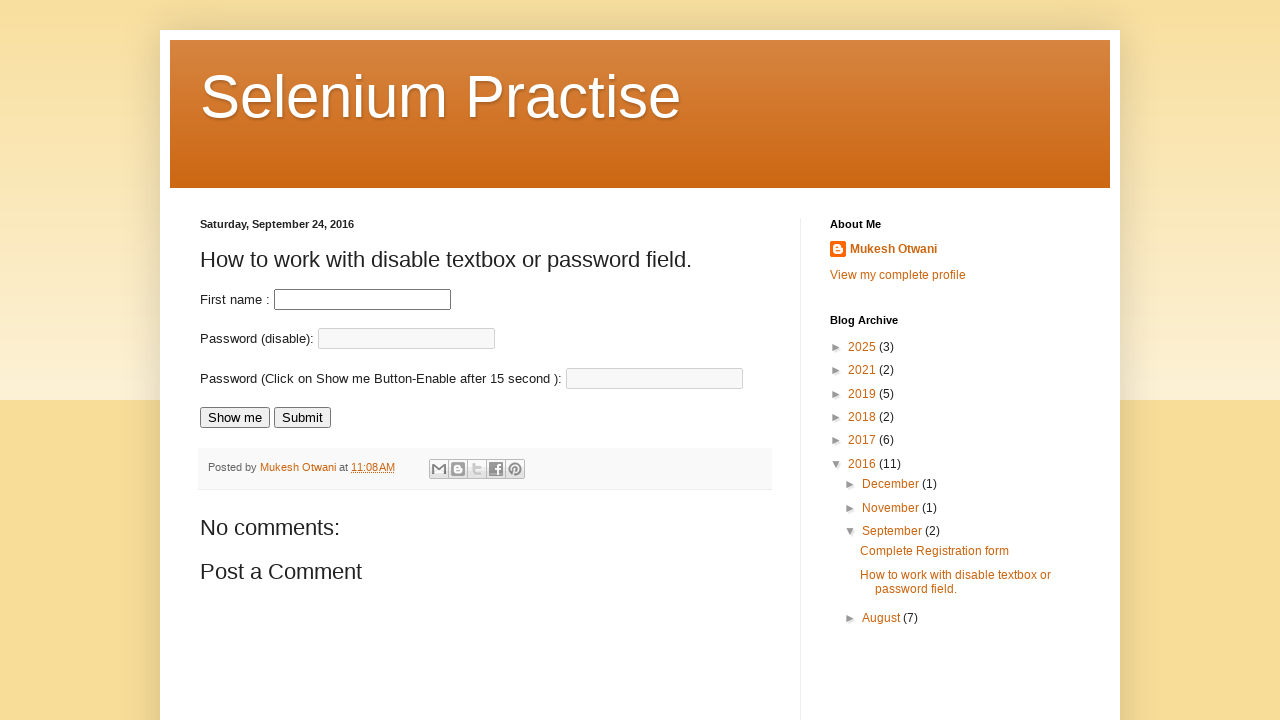

Clicked 'Show me' button to reveal text field at (235, 418) on input[value='Show me']
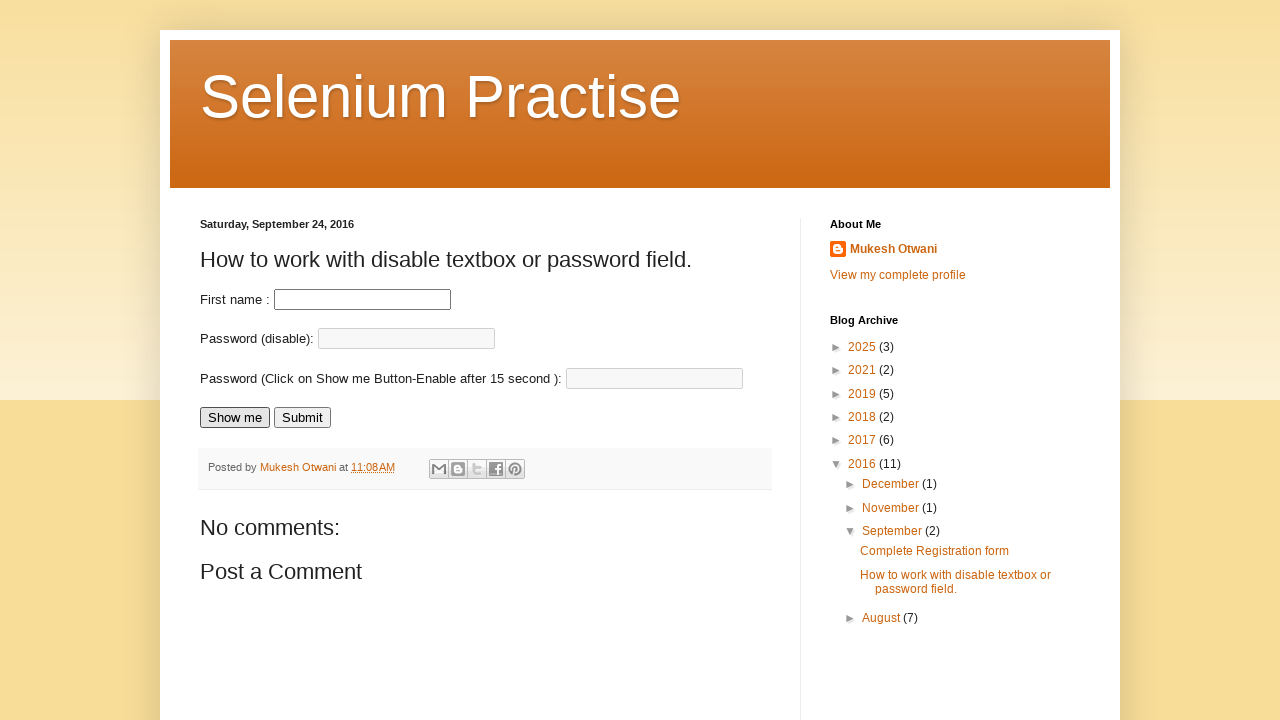

Text field became visible after explicit wait
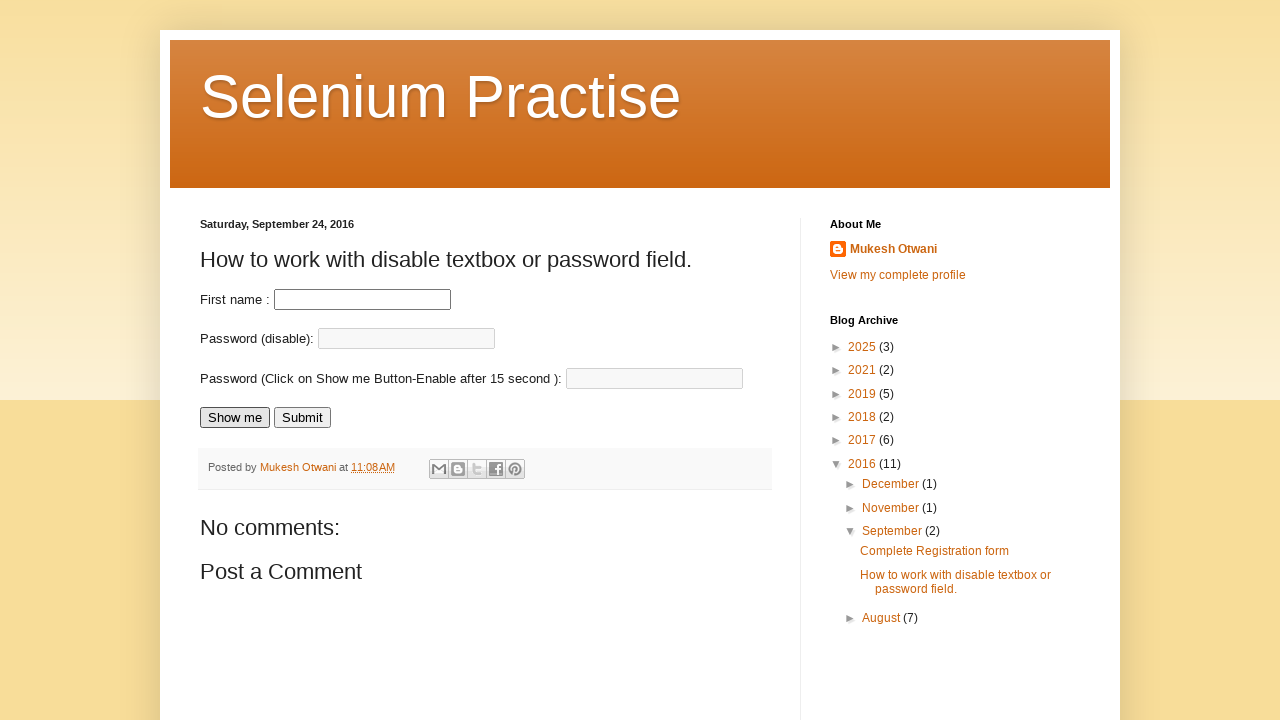

Filled text field with 'selenium' on #passnew
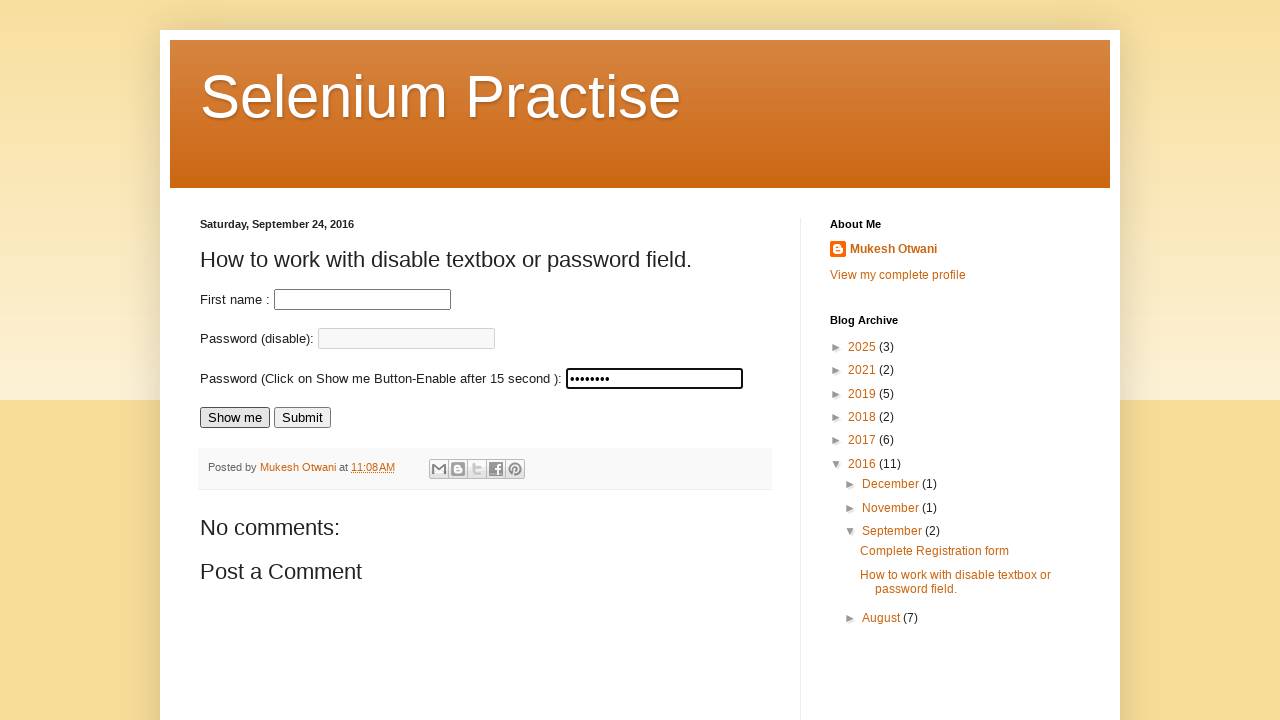

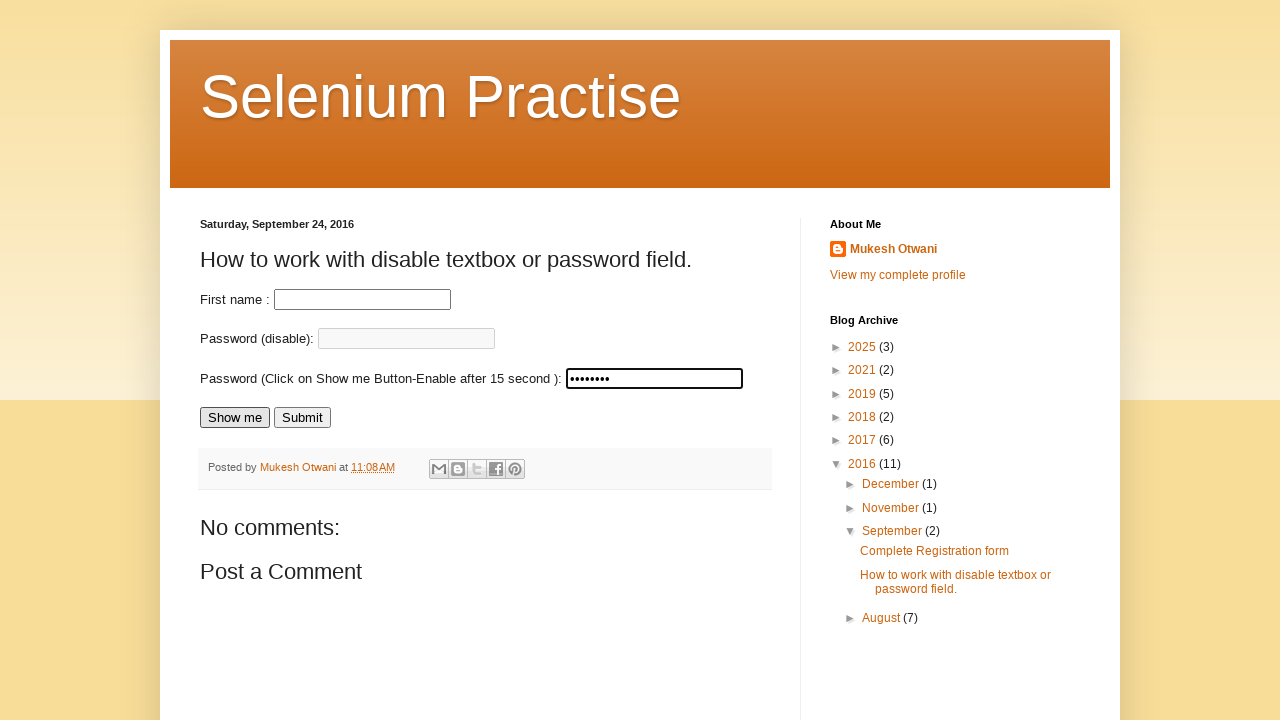